Tests checkbox functionality by navigating to checkboxes page and clicking all checkboxes to toggle their state

Starting URL: https://the-internet.herokuapp.com/

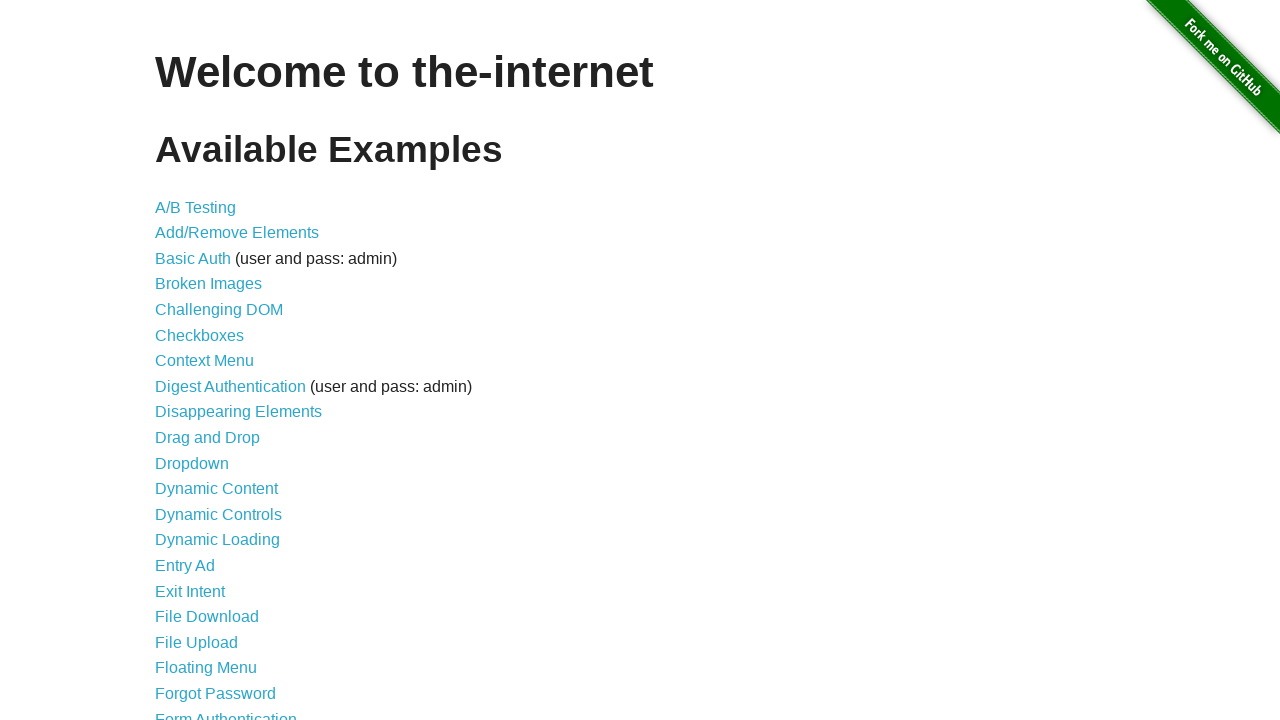

Clicked link to navigate to checkboxes page at (200, 335) on a[href='/checkboxes']
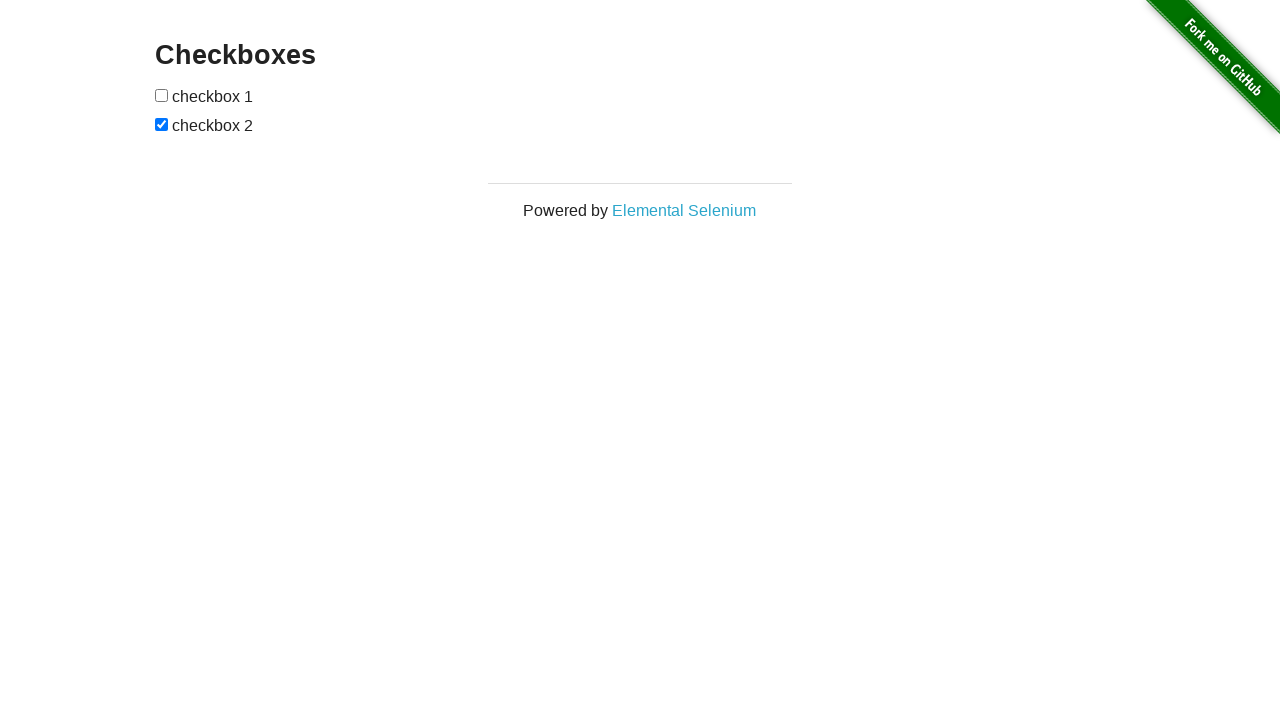

Checkboxes form loaded
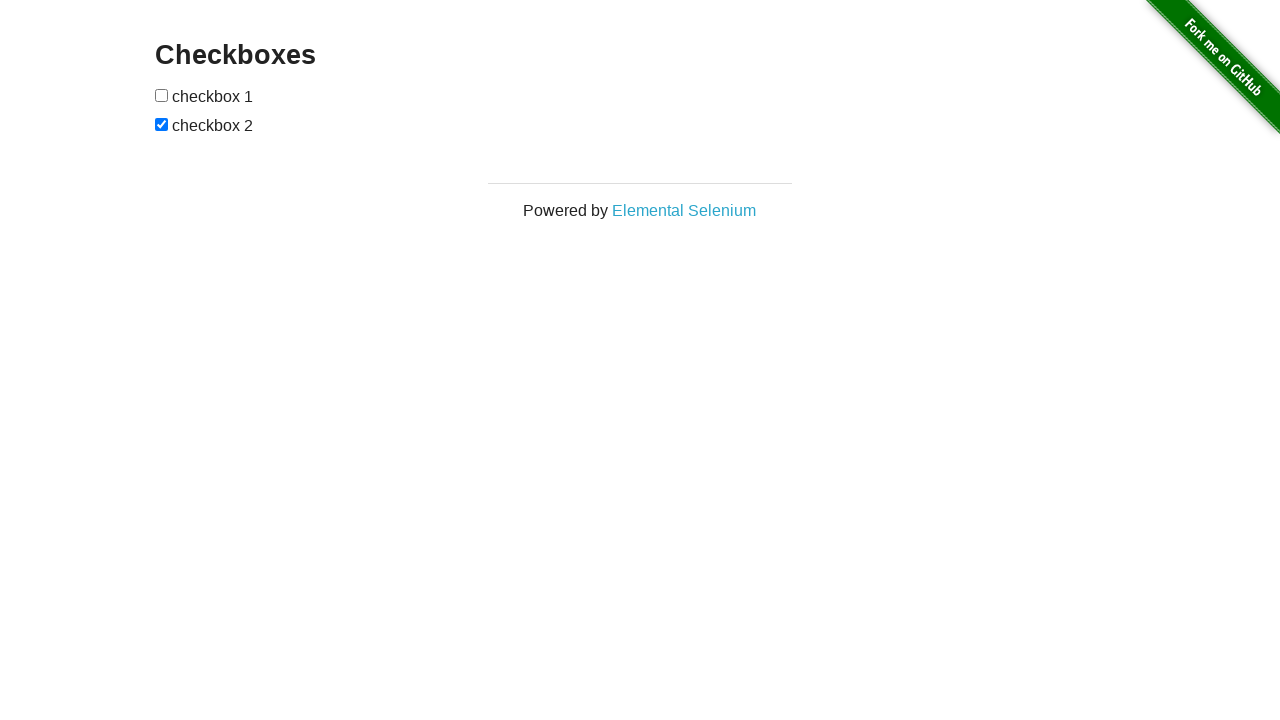

Clicked checkbox 1 to toggle its state at (162, 95) on input[type='checkbox'] >> nth=0
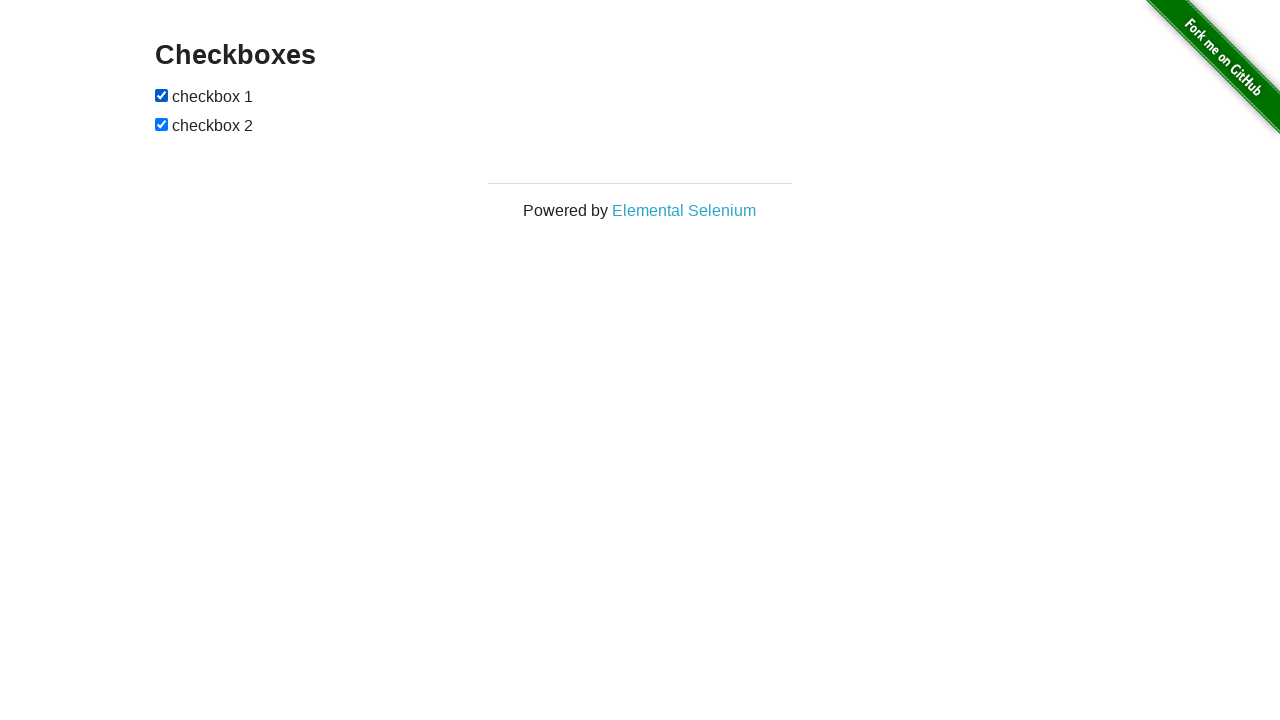

Clicked checkbox 2 to toggle its state at (162, 124) on input[type='checkbox'] >> nth=1
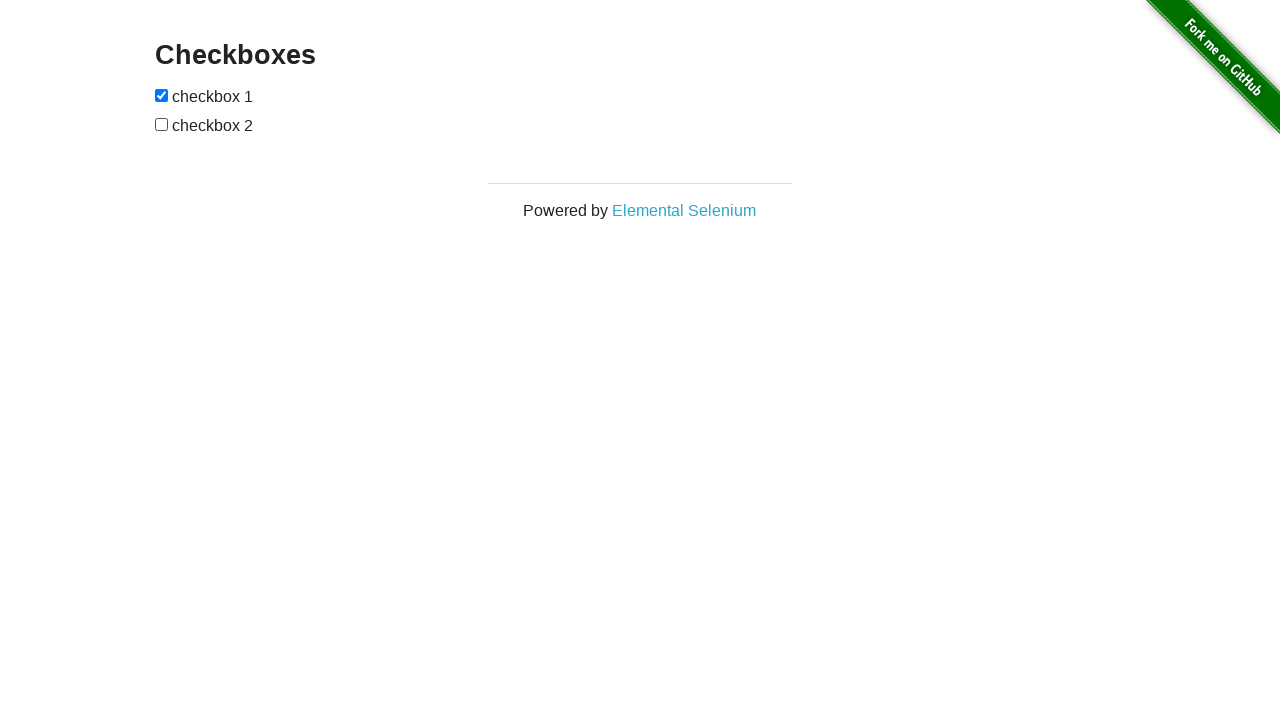

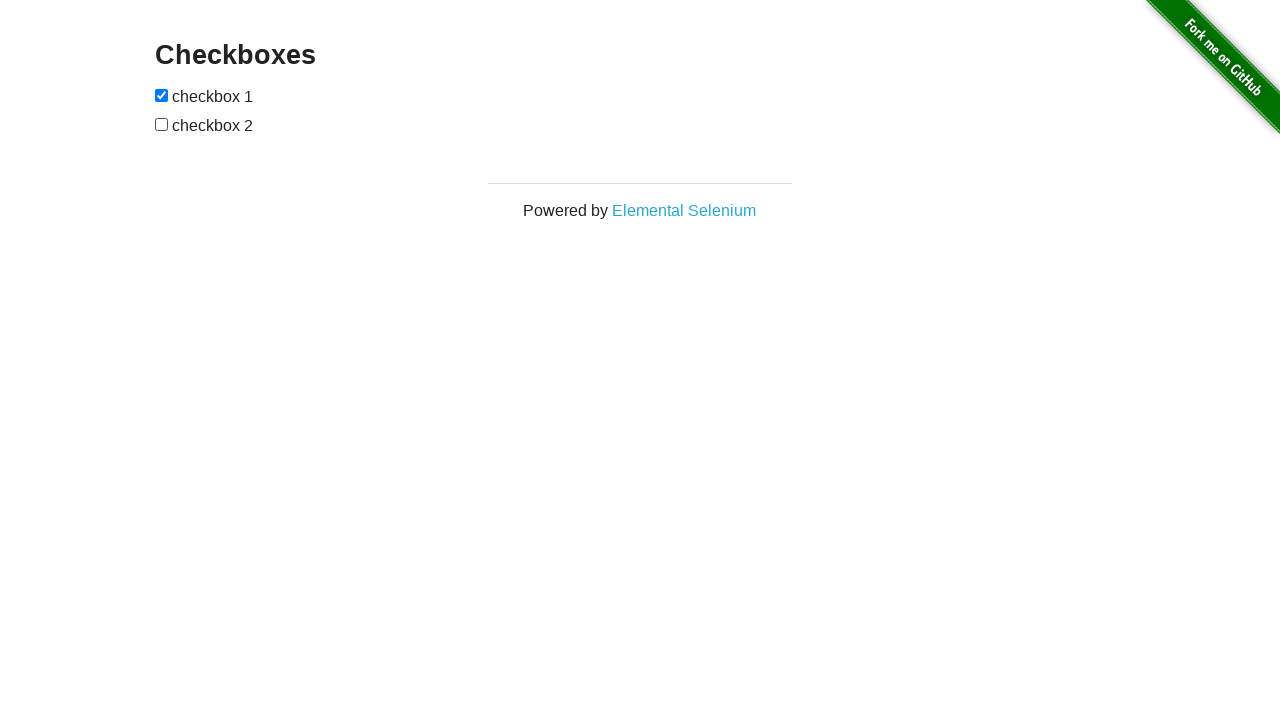